Navigates to OpenCart website, opens a new window, and then navigates to OrangeHRM website in the new window

Starting URL: https://www.opencart.com/

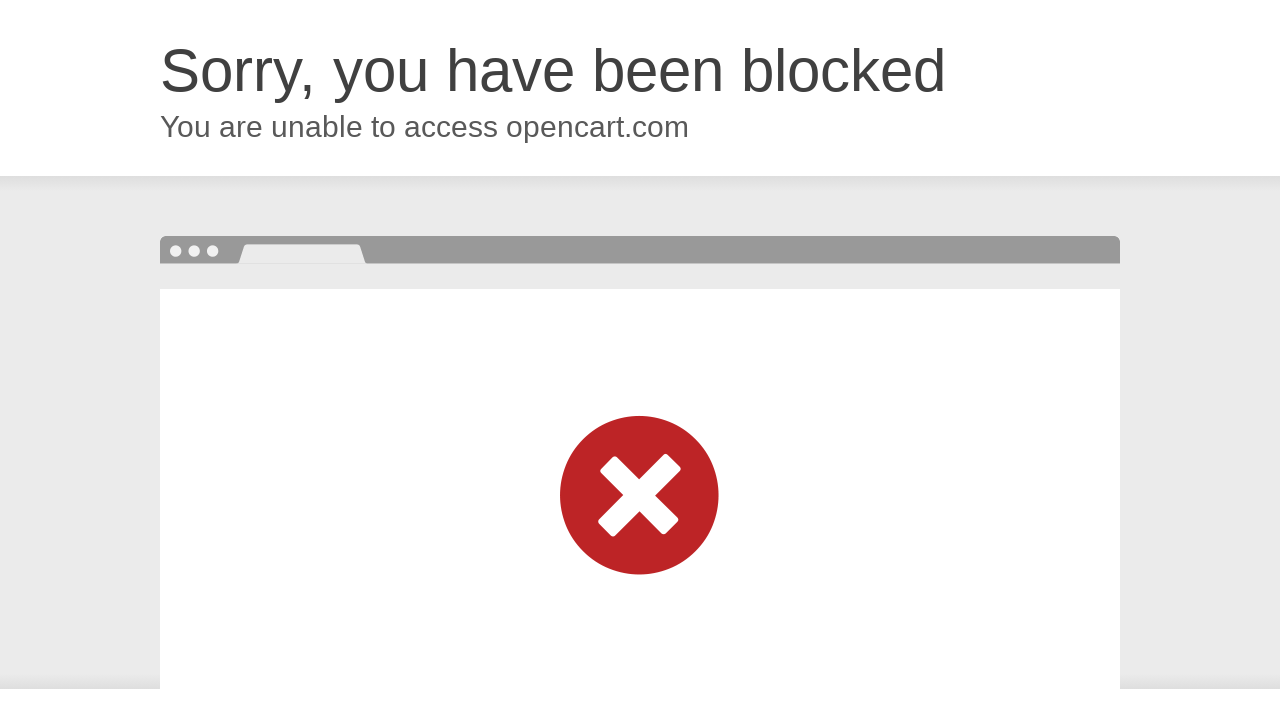

Opened a new window/tab
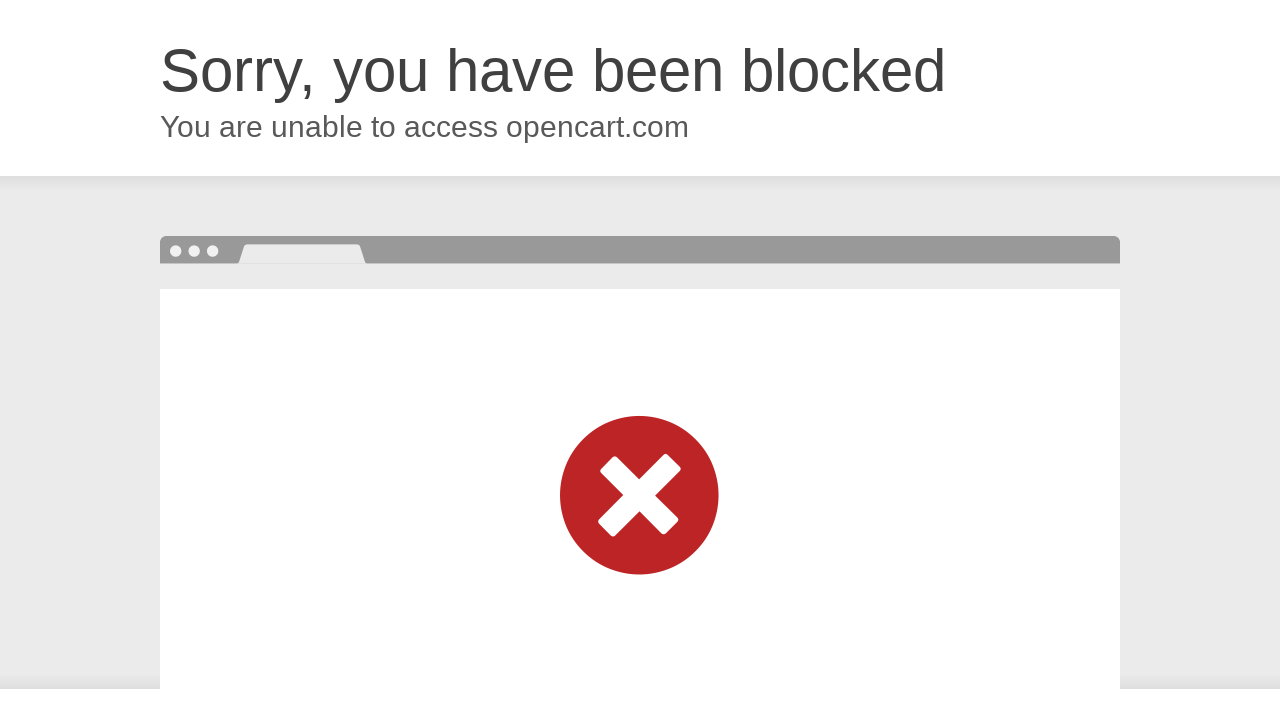

Navigated to OrangeHRM website in new window
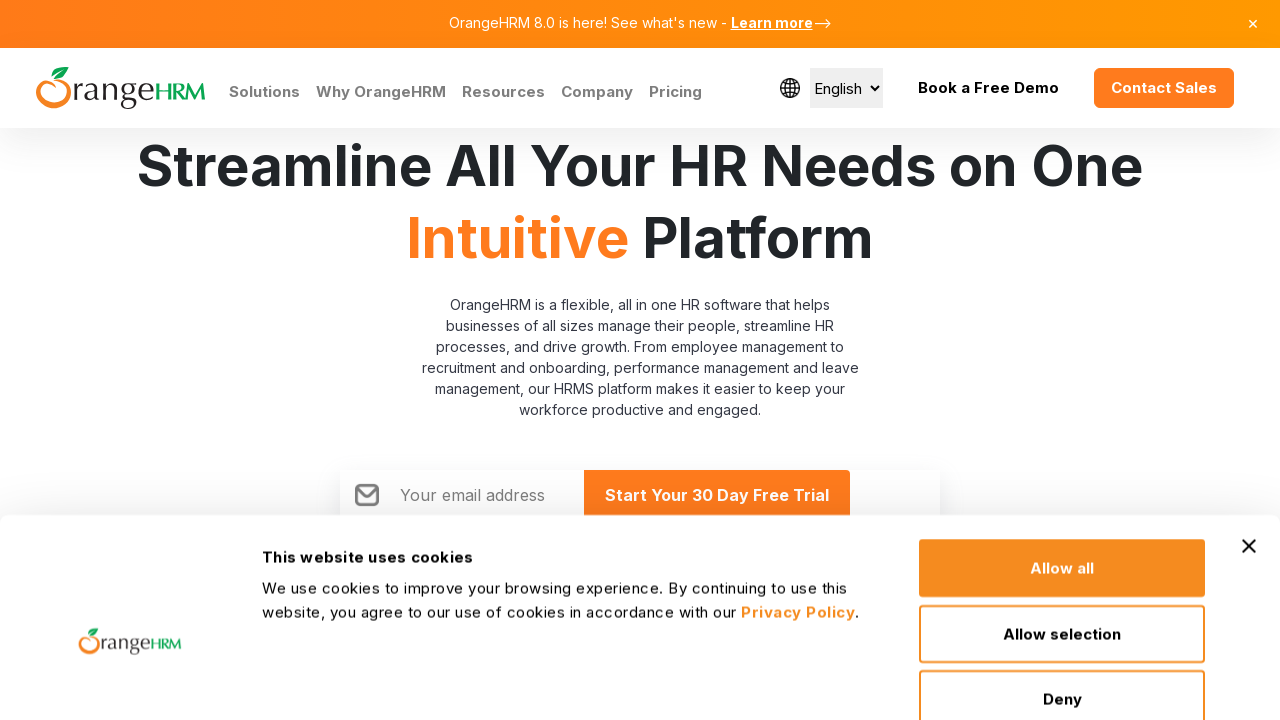

OrangeHRM page fully loaded (networkidle)
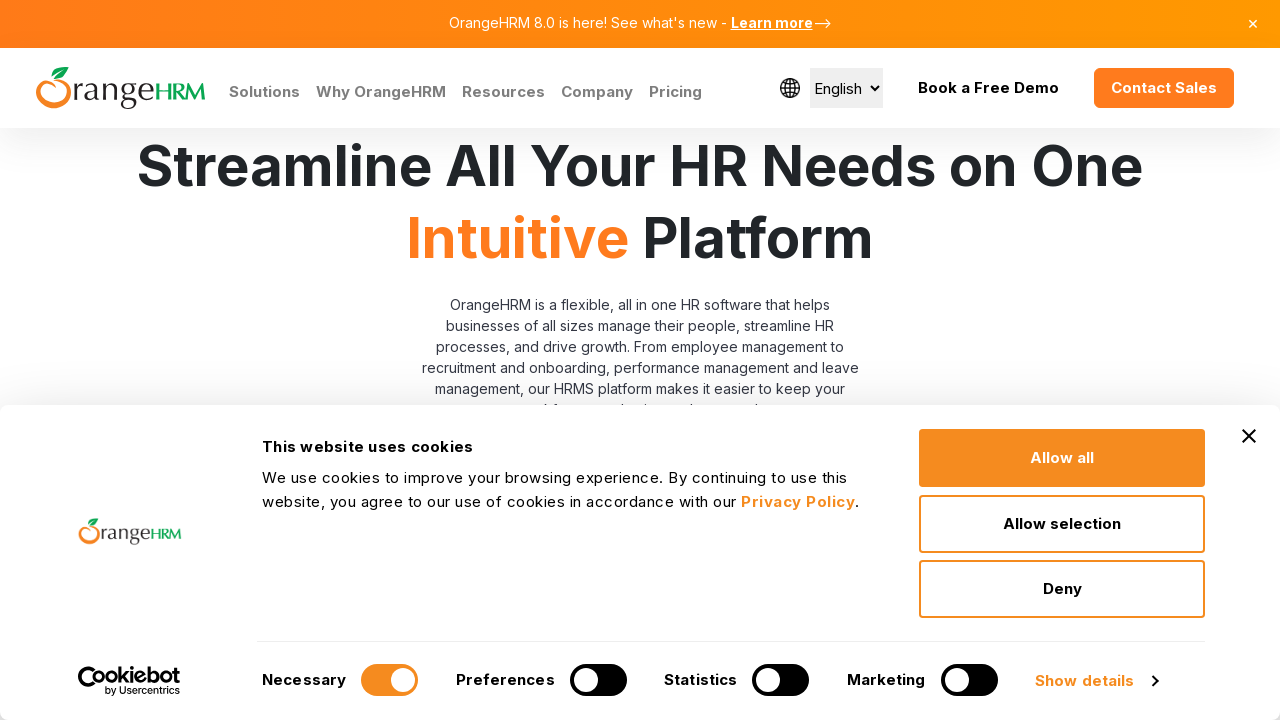

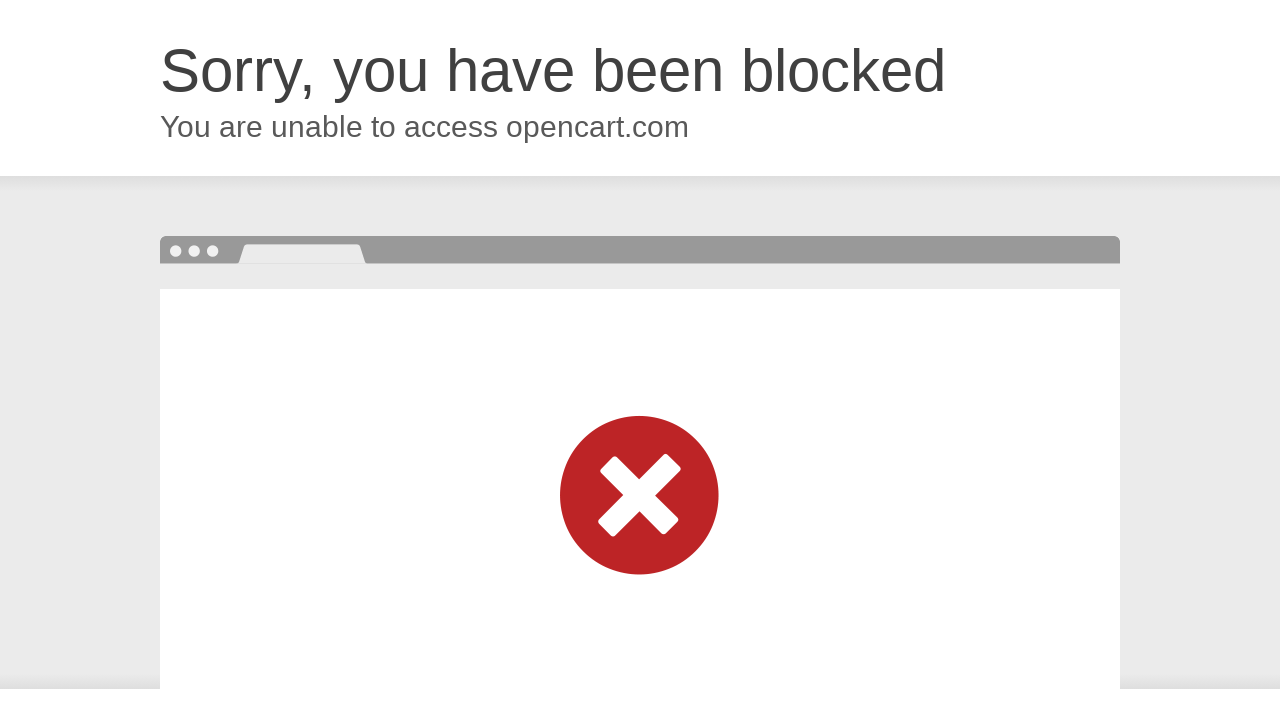